Tests clicking the Alerts, Frame & Windows card on DemoQA homepage and verifies navigation to the alerts page

Starting URL: https://demoqa.com/

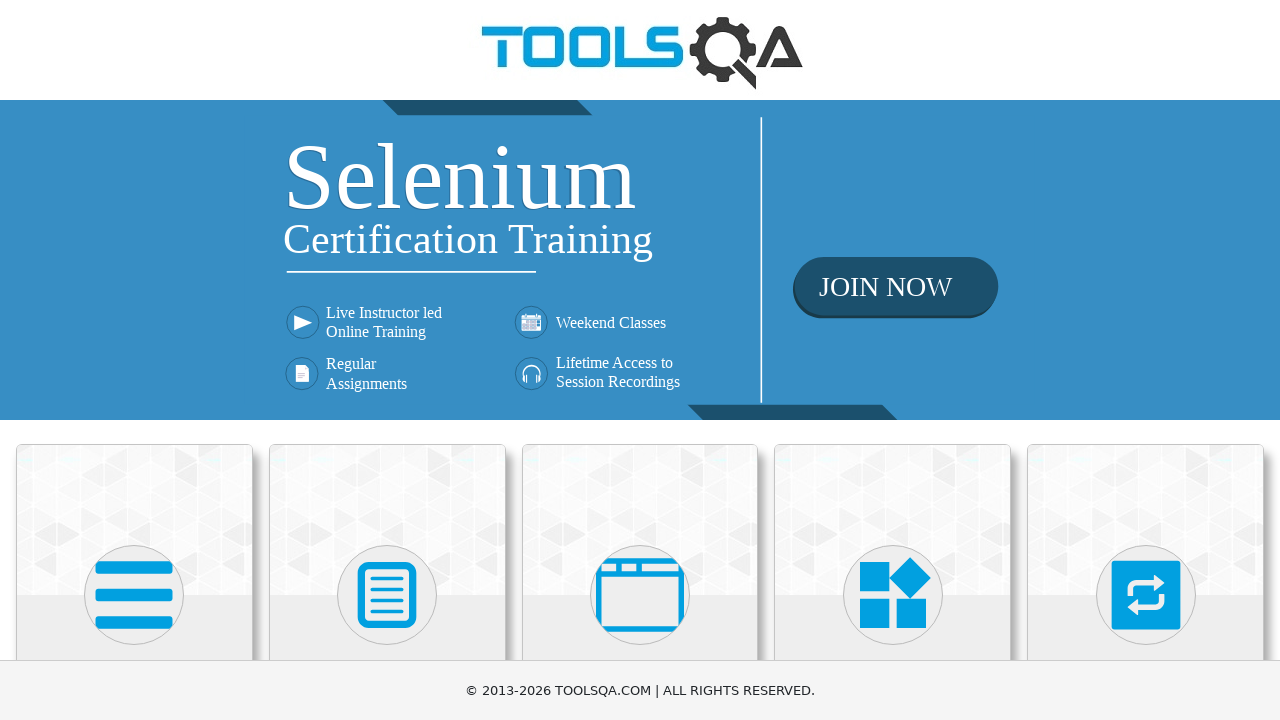

Clicked on Alerts, Frame & Windows card at (640, 360) on text=Alerts, Frame & Windows
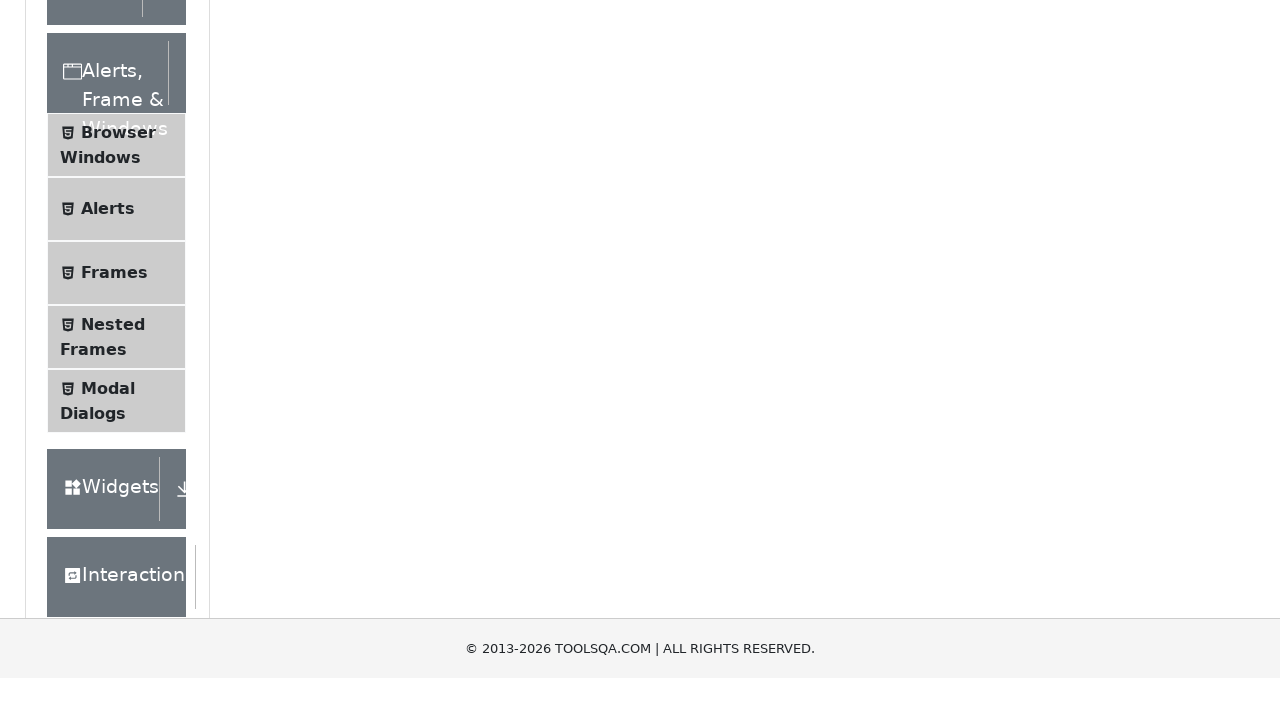

Navigated to alerts and windows page
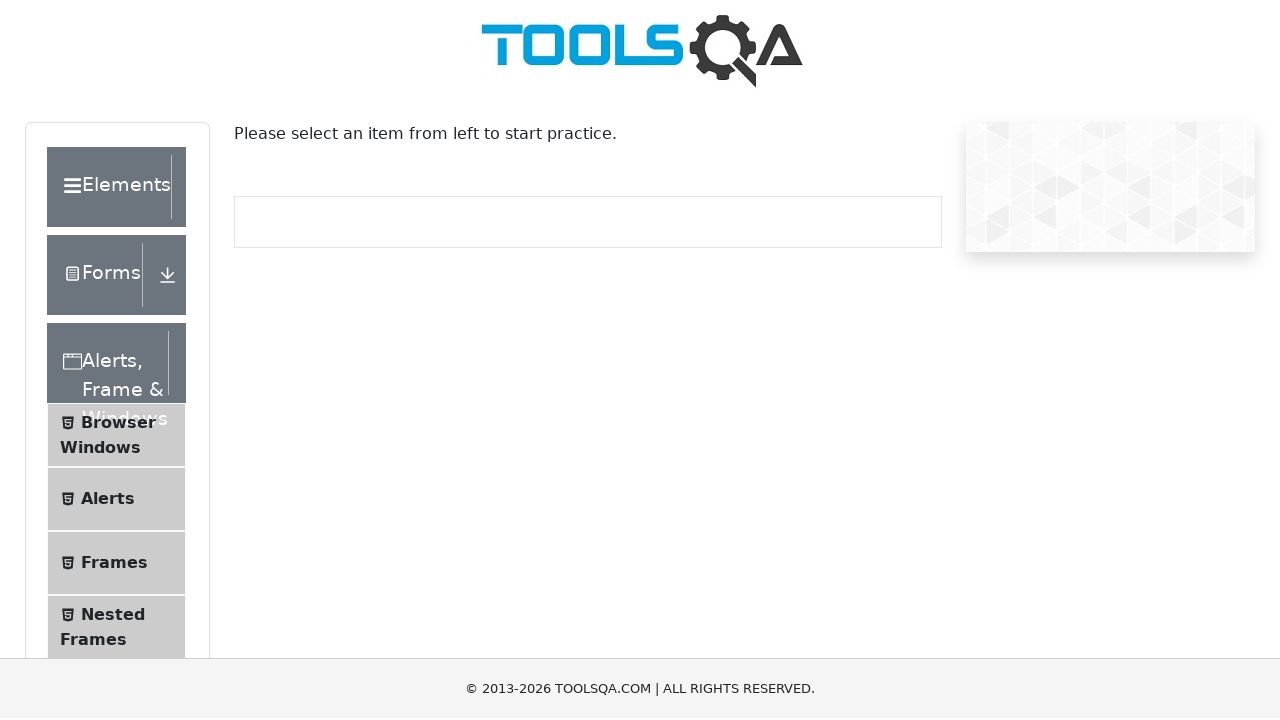

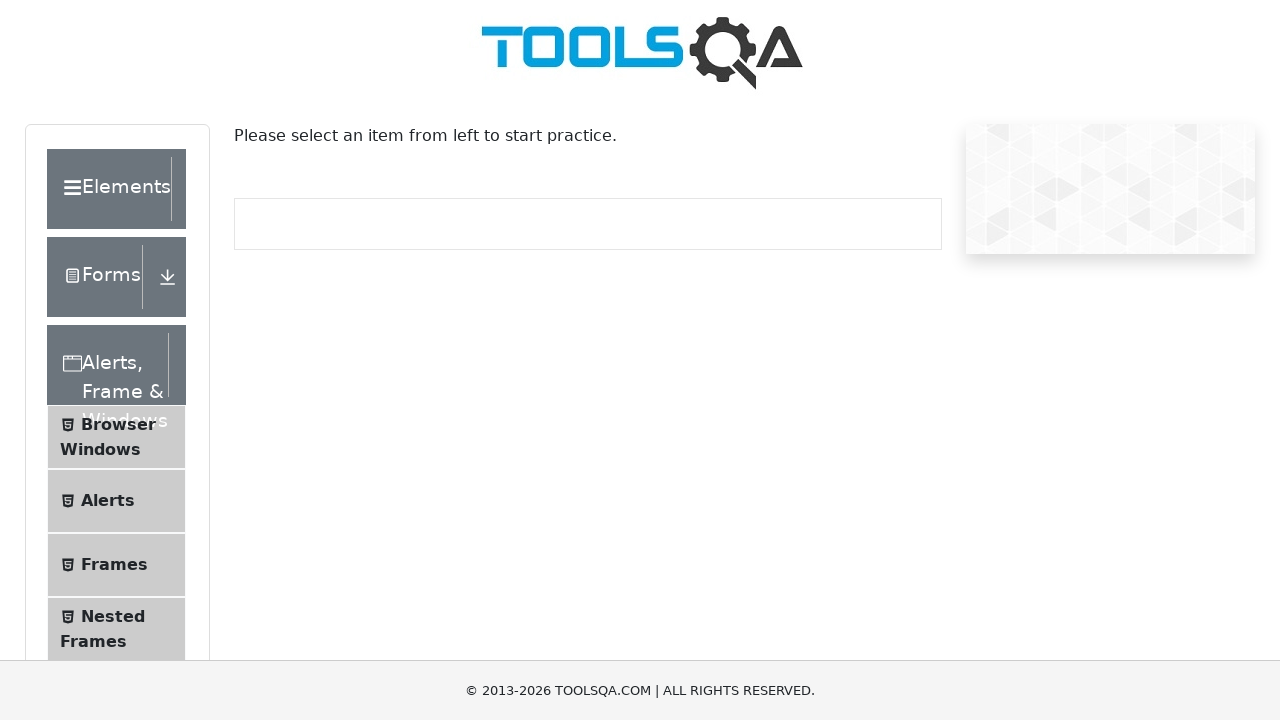